Tests JS Prompt button by clicking it, entering text in the prompt, accepting it, and verifying the result message contains the entered text

Starting URL: https://the-internet.herokuapp.com/javascript_alerts

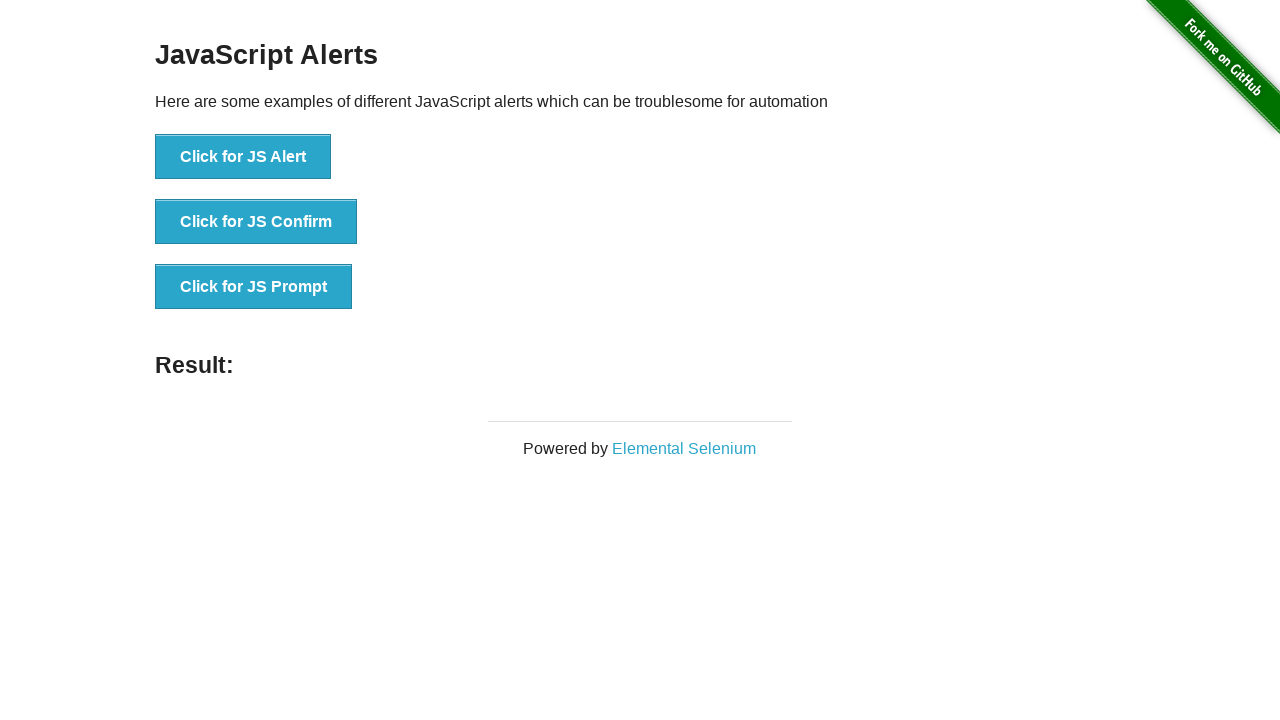

Set up dialog handler to accept prompt with text 'hello_test_123'
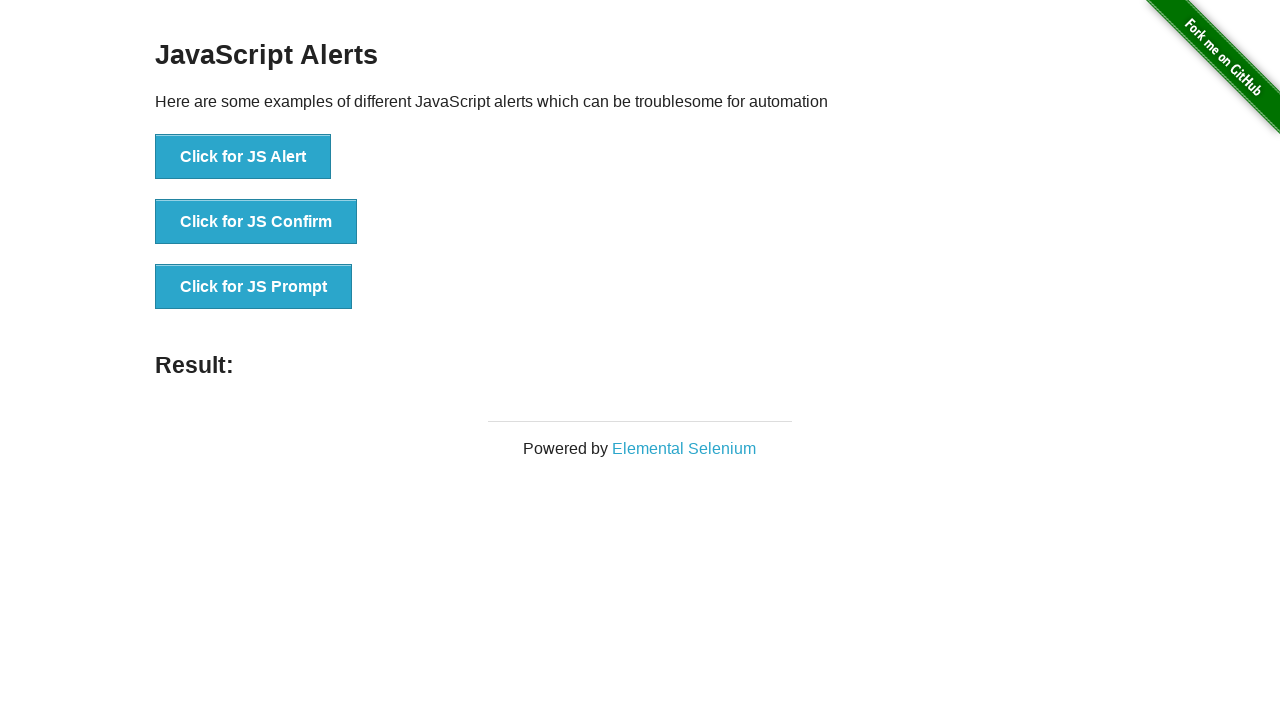

Clicked JS Prompt button at (254, 287) on button[onclick*='jsPrompt']
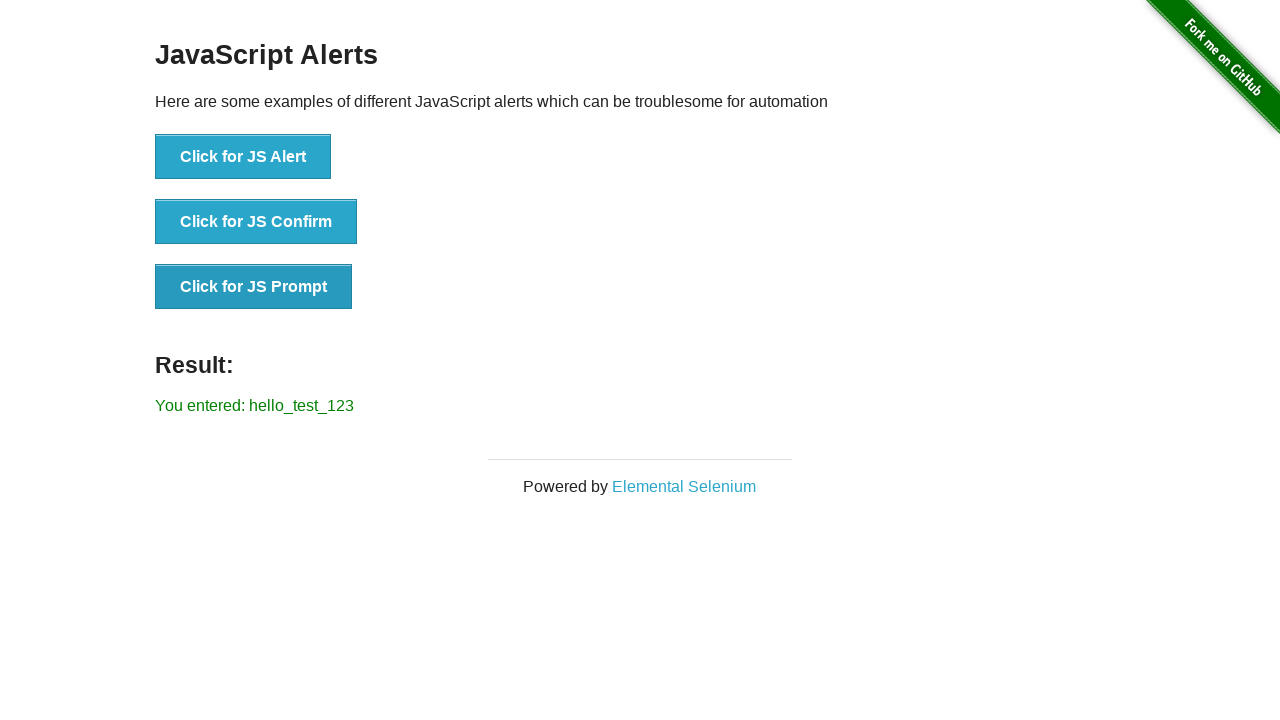

Waited for result message to appear
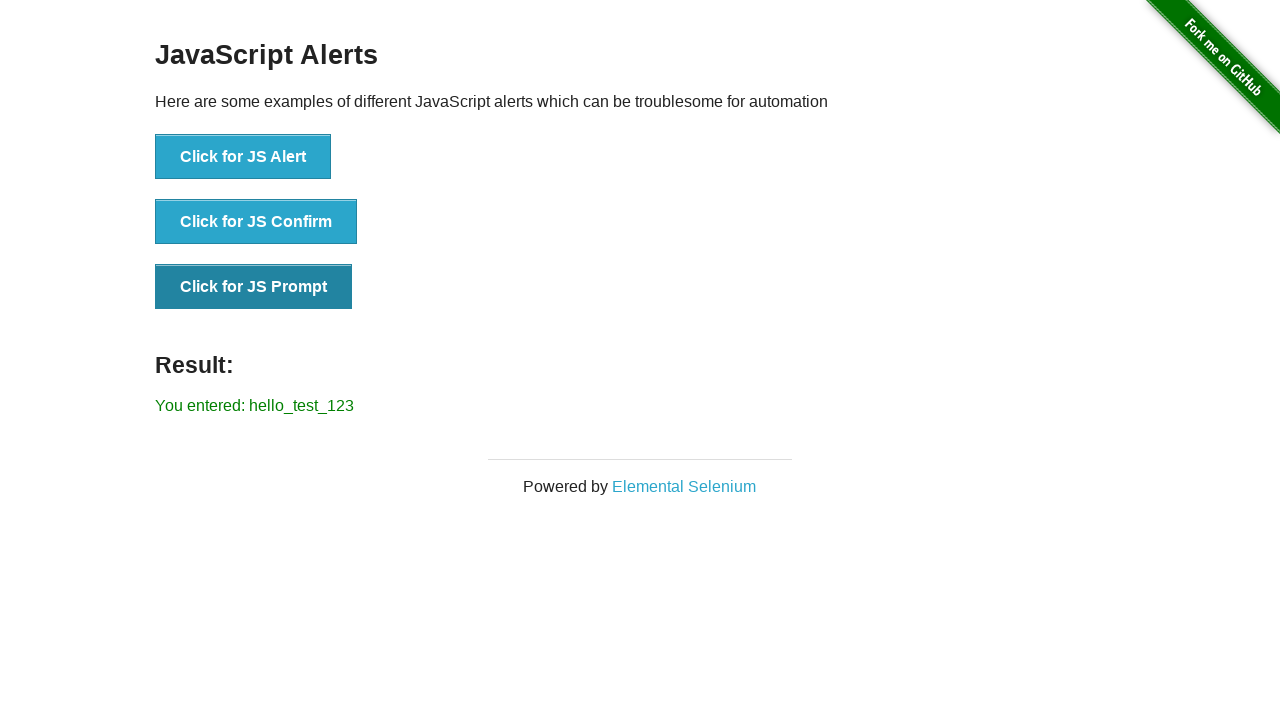

Retrieved result message text content
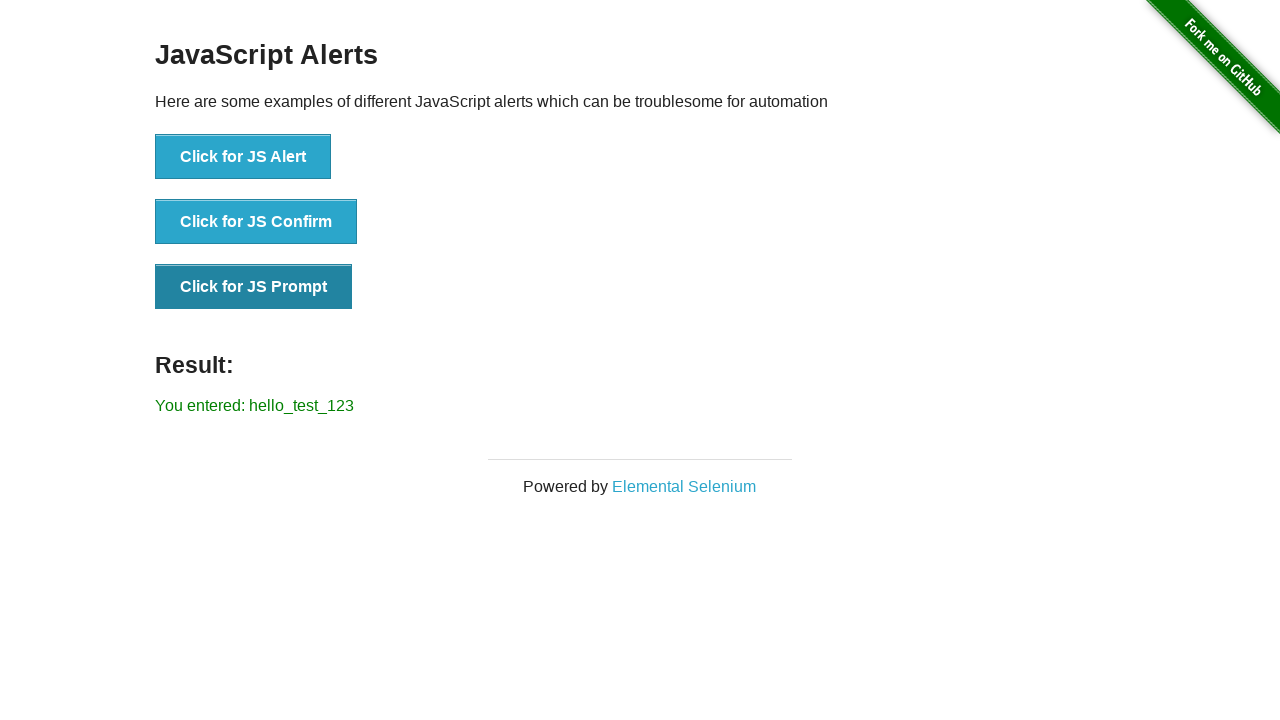

Verified result message contains entered text 'You entered: hello_test_123'
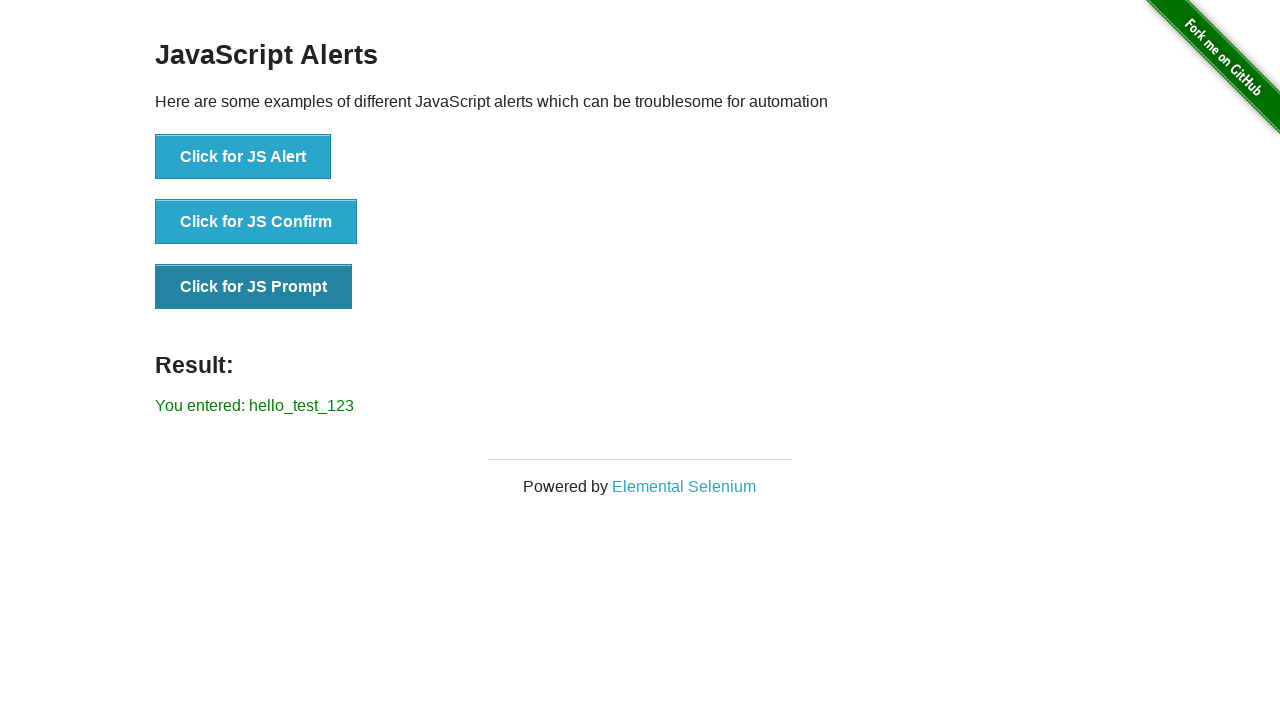

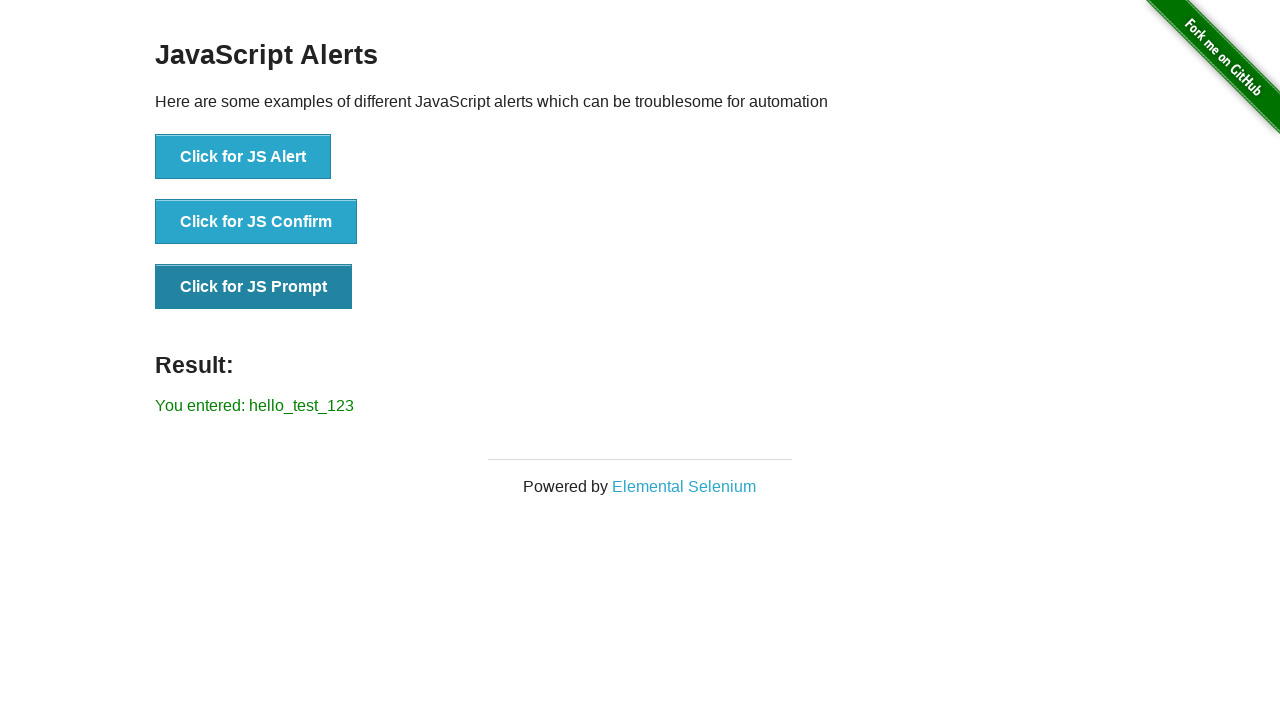